Tests finding unique employees from table-2 and verifies the count is 8

Starting URL: http://automationbykrishna.com/#

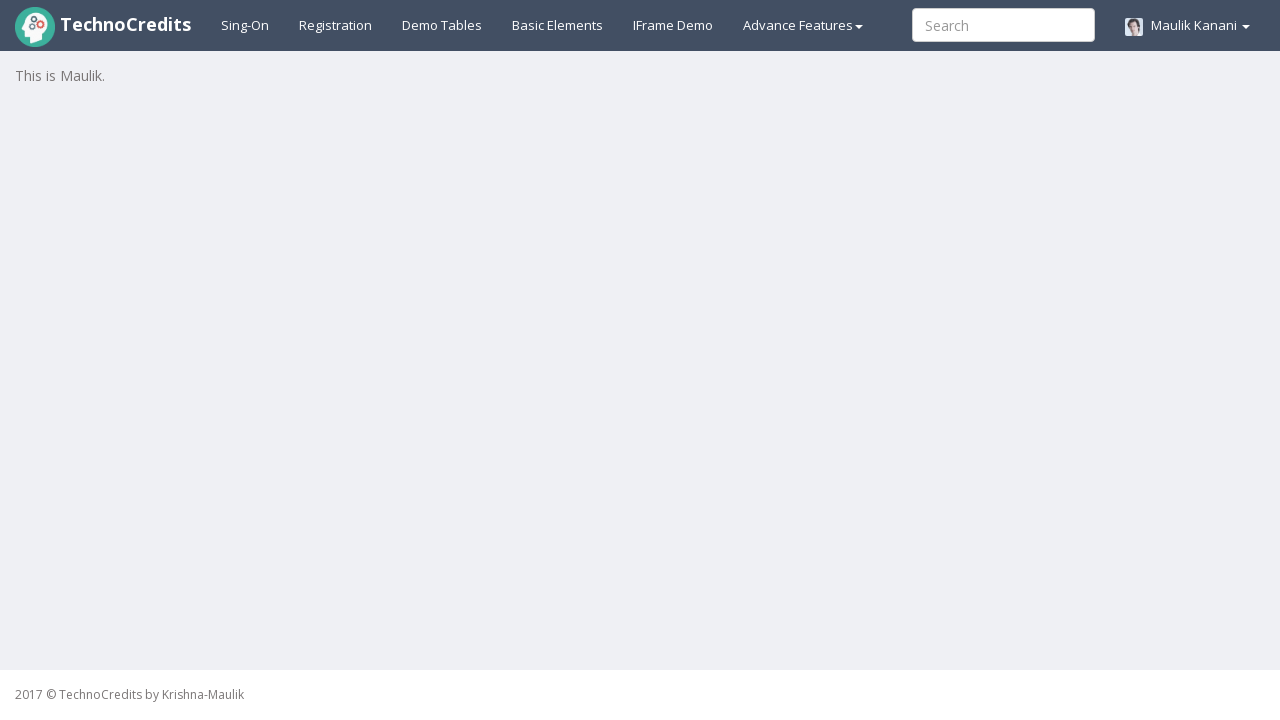

Clicked on 'Demo Tables' link at (442, 25) on text='Demo Tables'
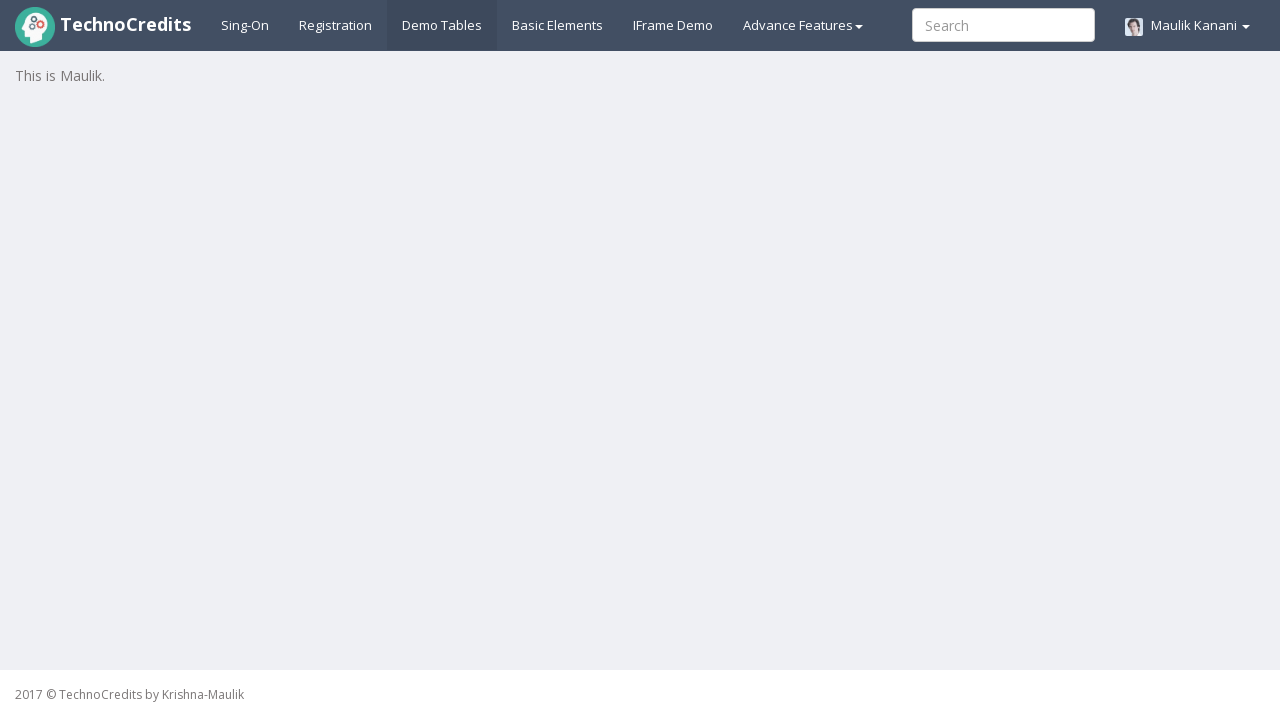

Waited for table.table.table-striped to load
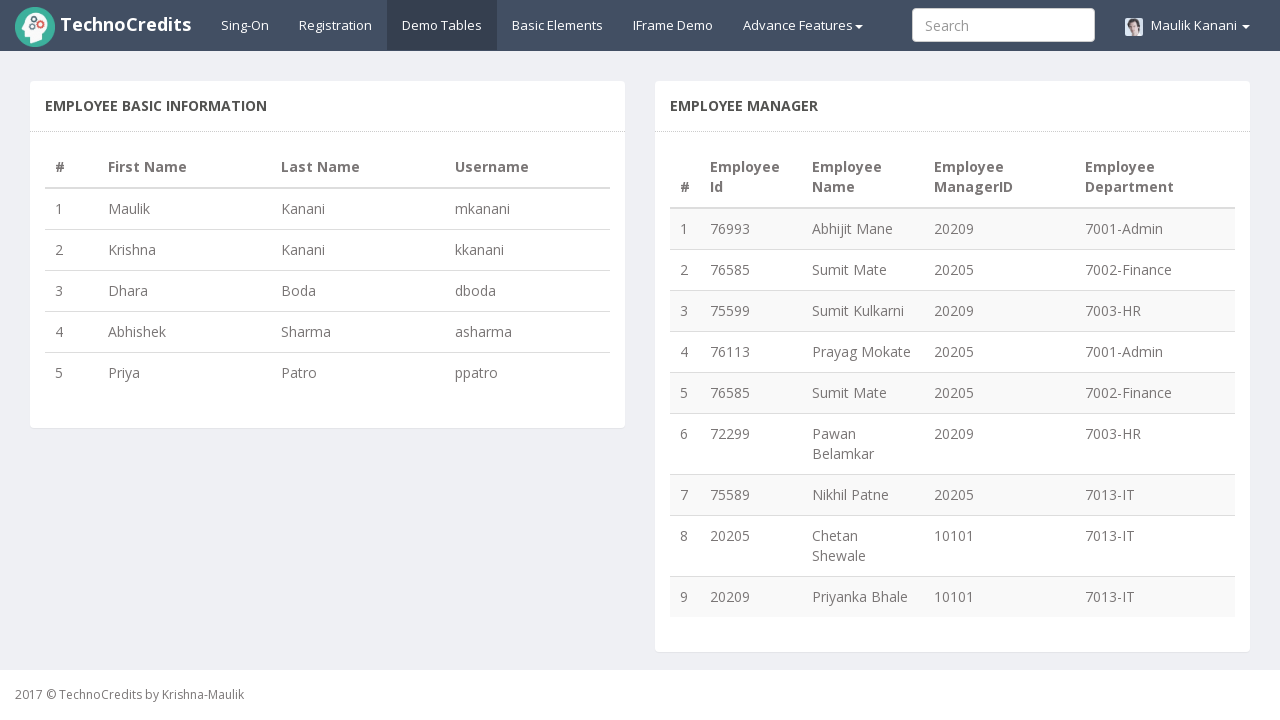

Retrieved all employee name elements from table-2
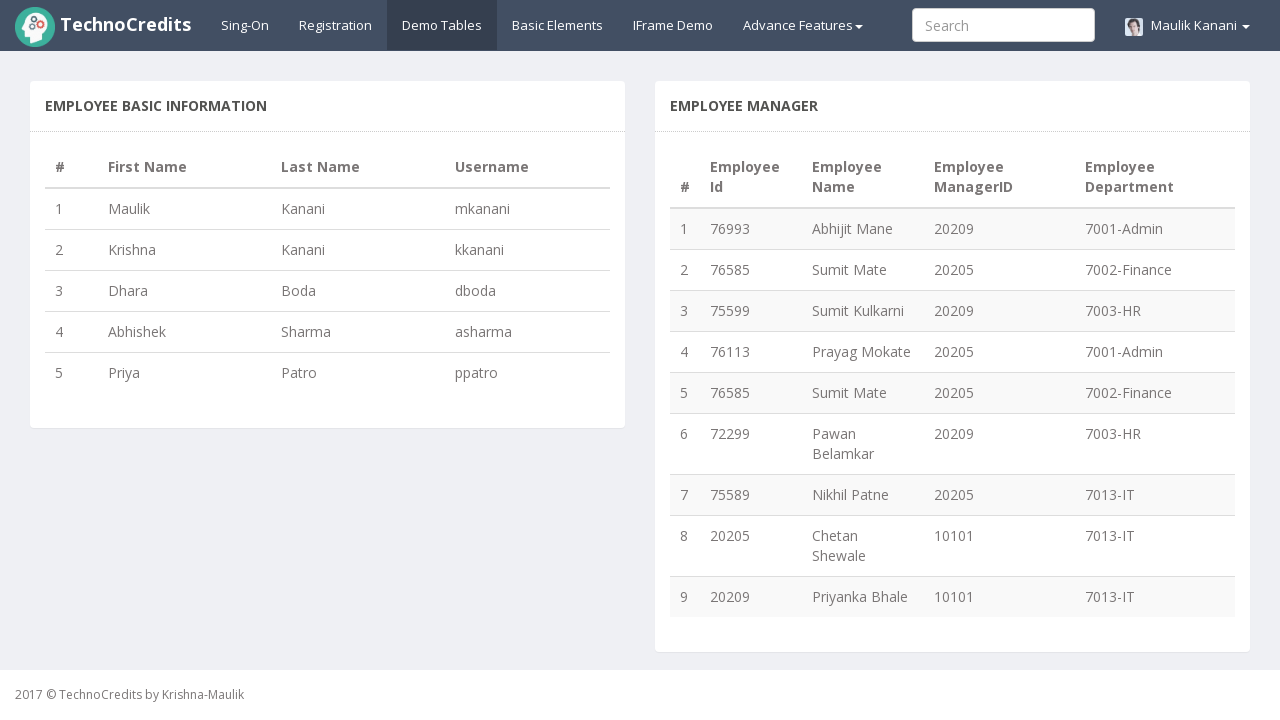

Extracted and deduplicated employee names, found 8 unique employees
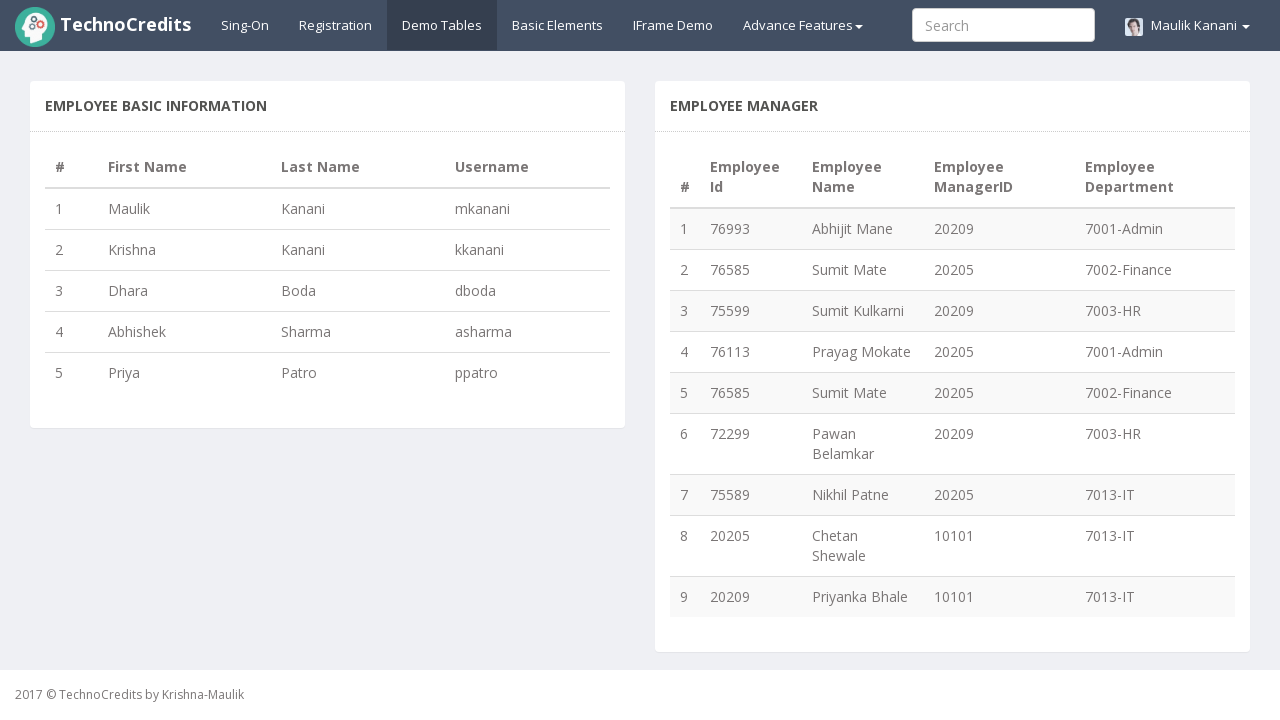

Verified that unique employee count equals 8
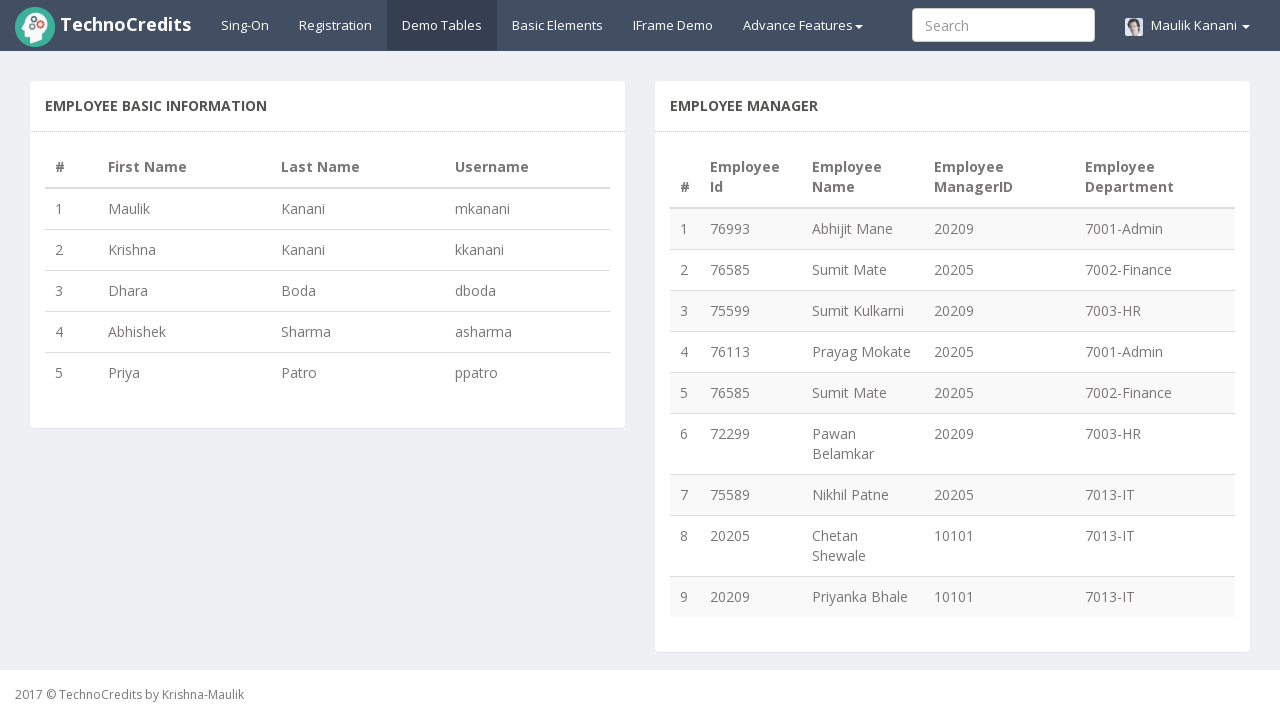

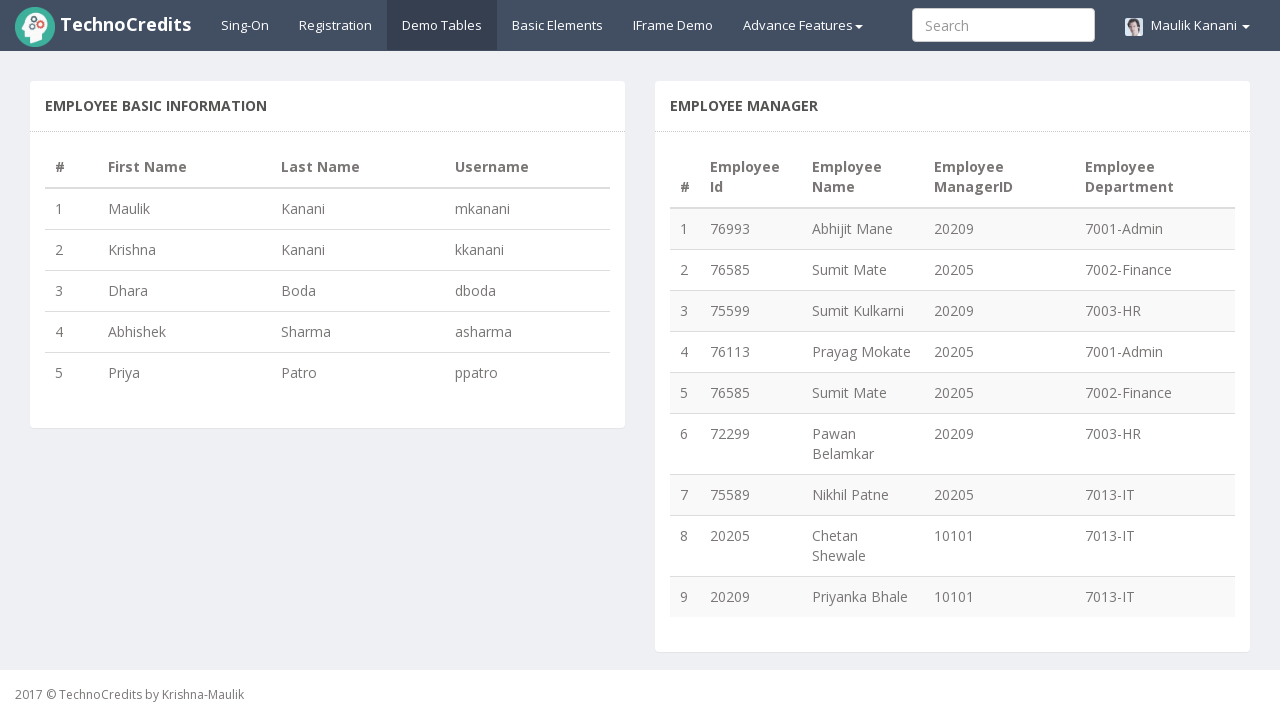